Tests viewing detailed recipe information by navigating to recipes, clicking on the first recipe, and verifying Ingredients and Method headings are visible

Starting URL: https://www.woolworths.co.nz/

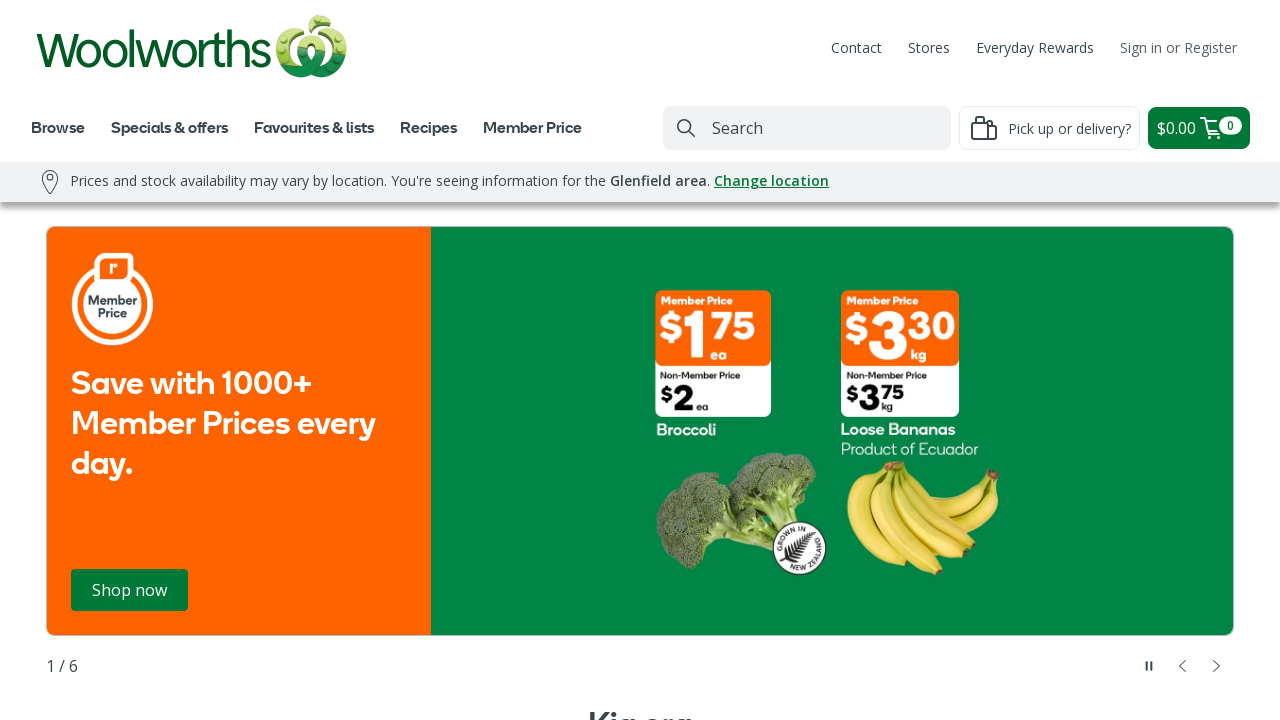

Clicked on Recipes navigation at (428, 127) on span:has-text("Recipes")
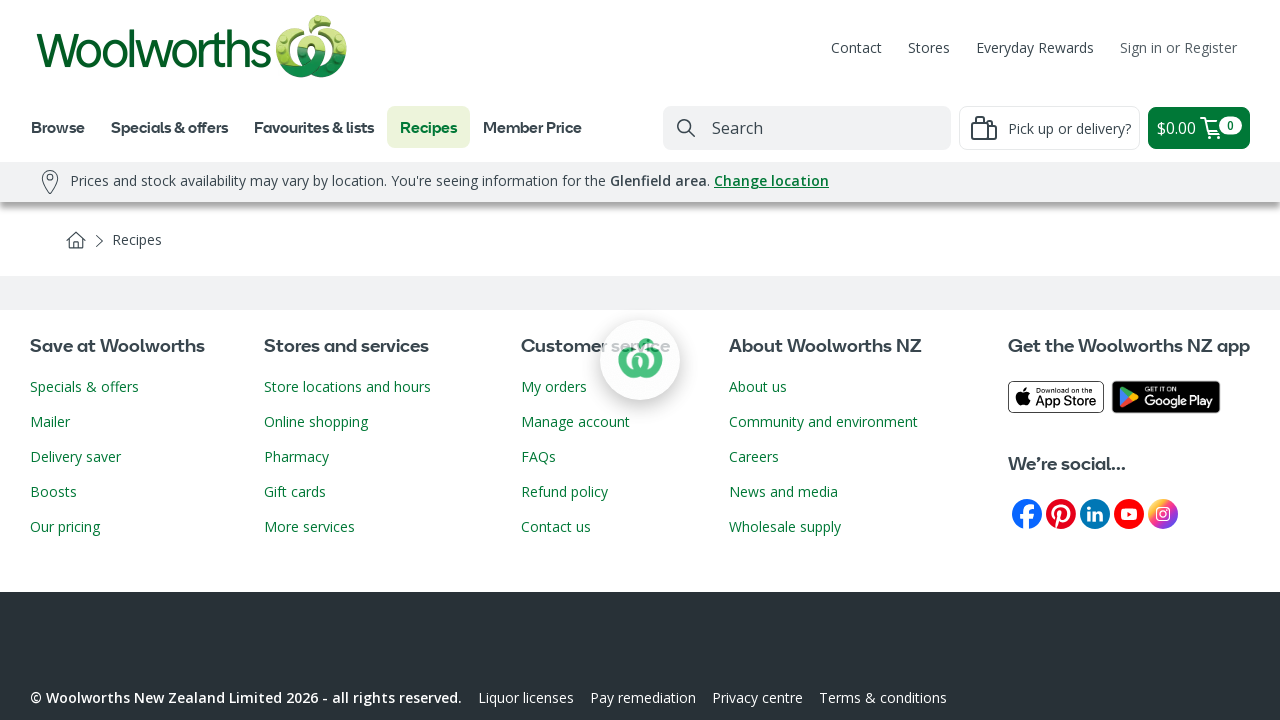

Clicked on the first recipe at (160, 361) on .recipeStamp-title >> nth=0
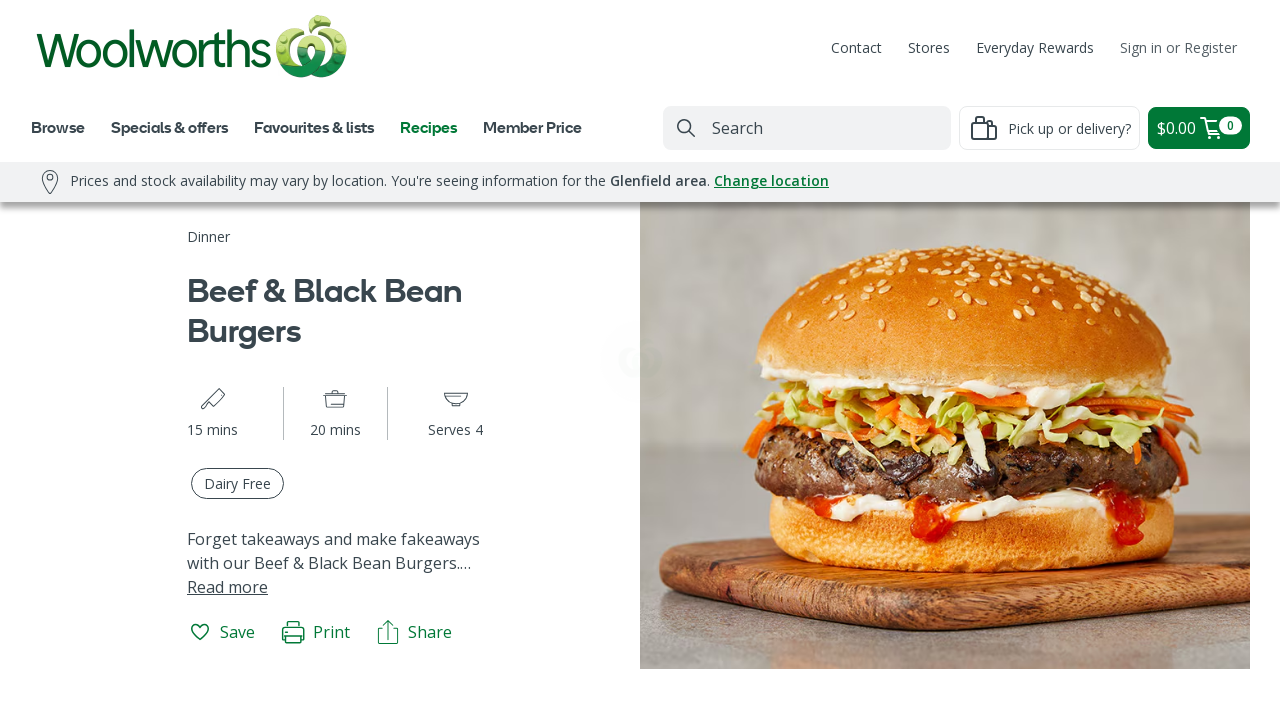

Verified Ingredients heading is visible
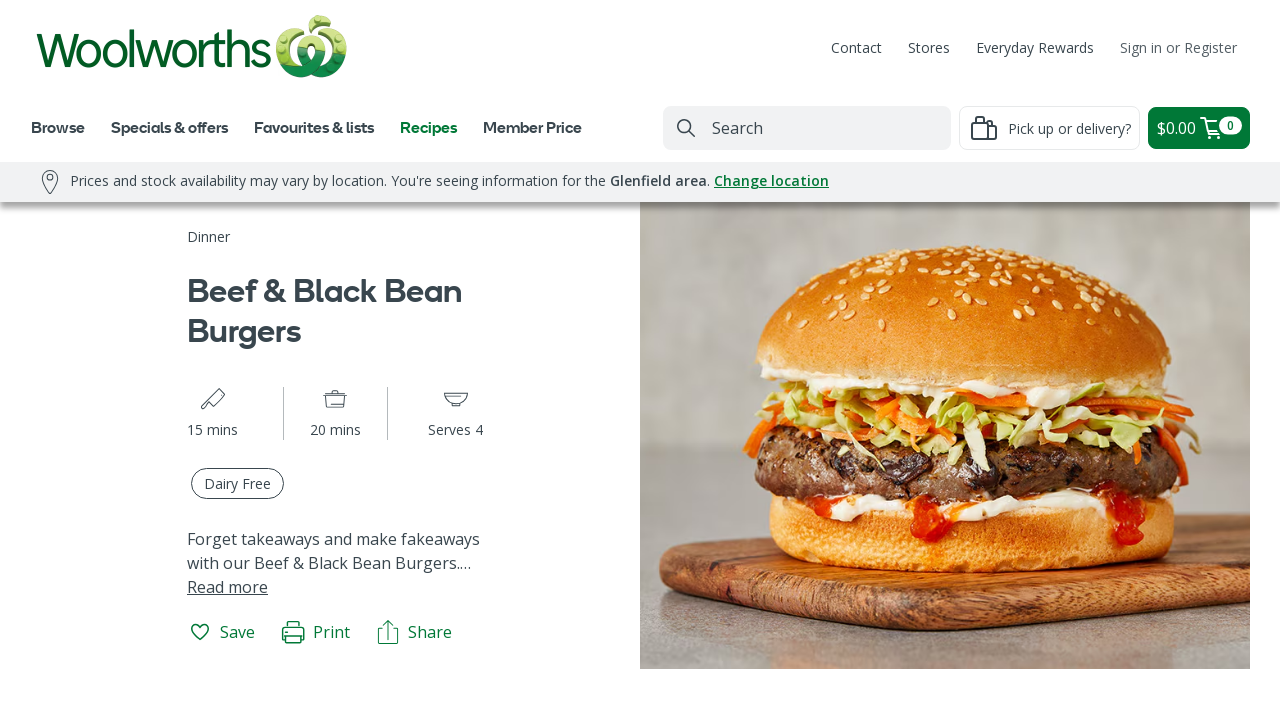

Verified Method heading is visible
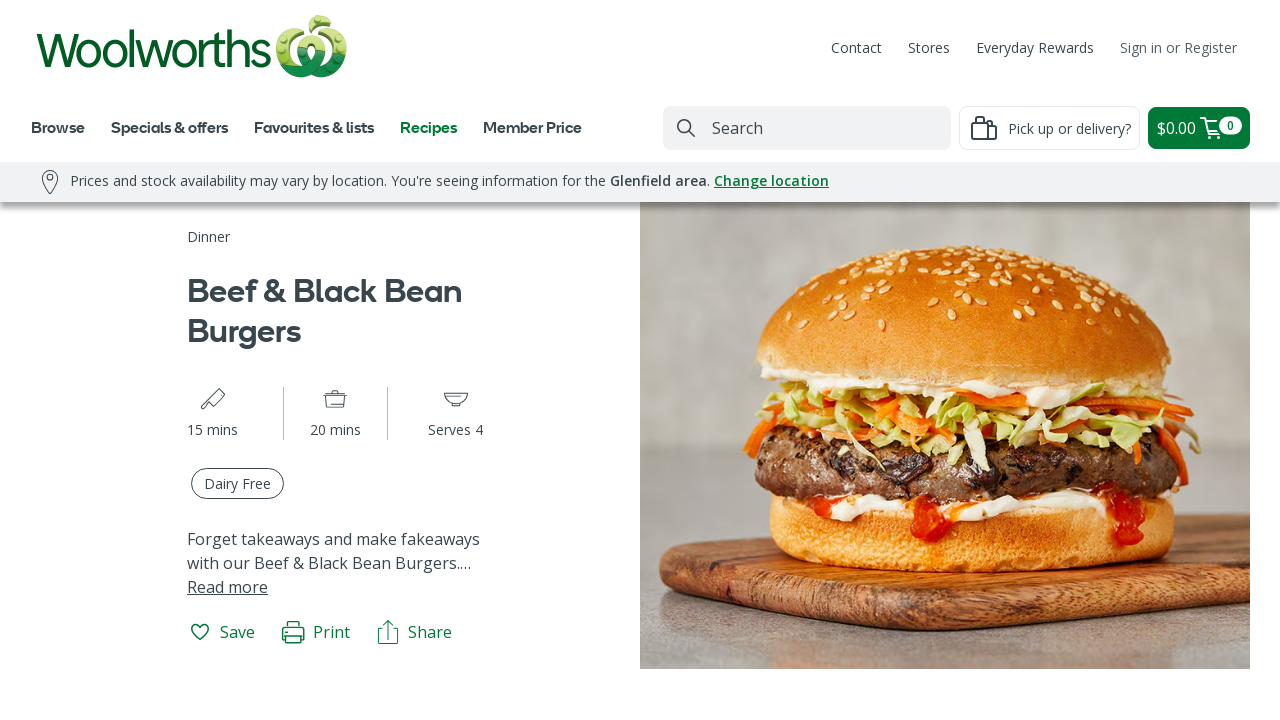

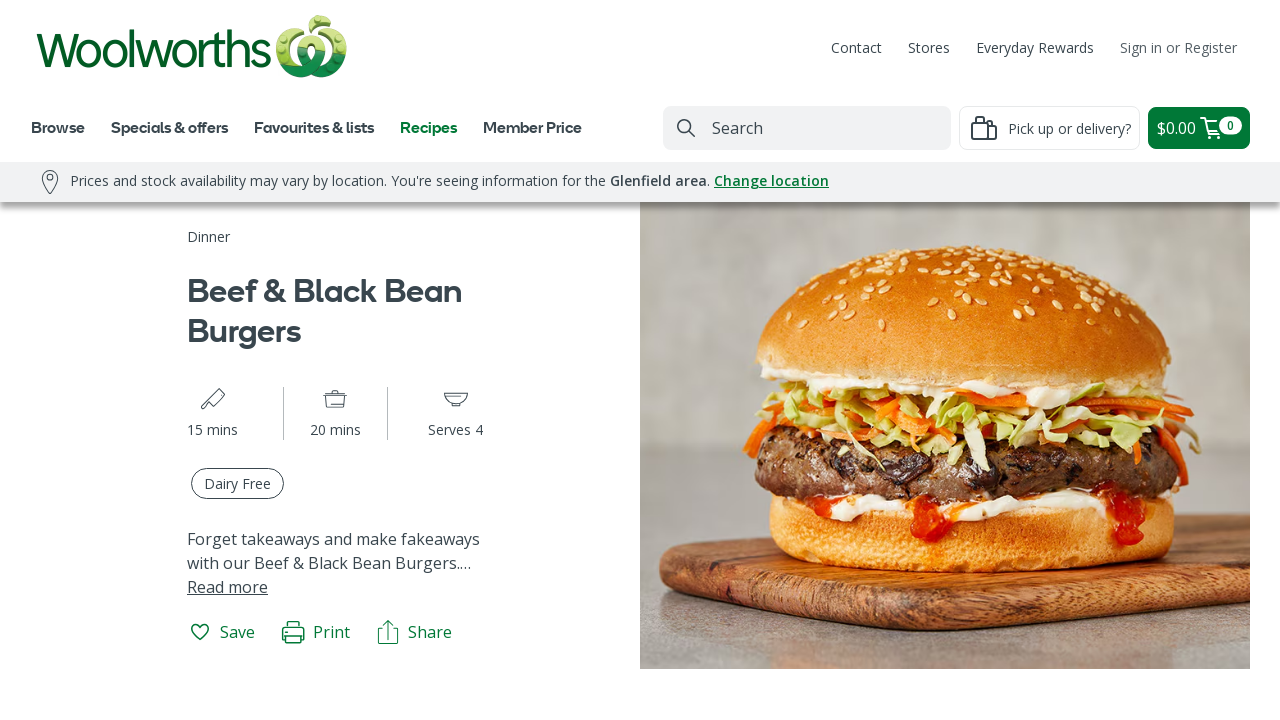